Tests interacting with an iframe by locating it via URL pattern and filling a text field inside

Starting URL: https://ui.vision/demo/webtest/frames/

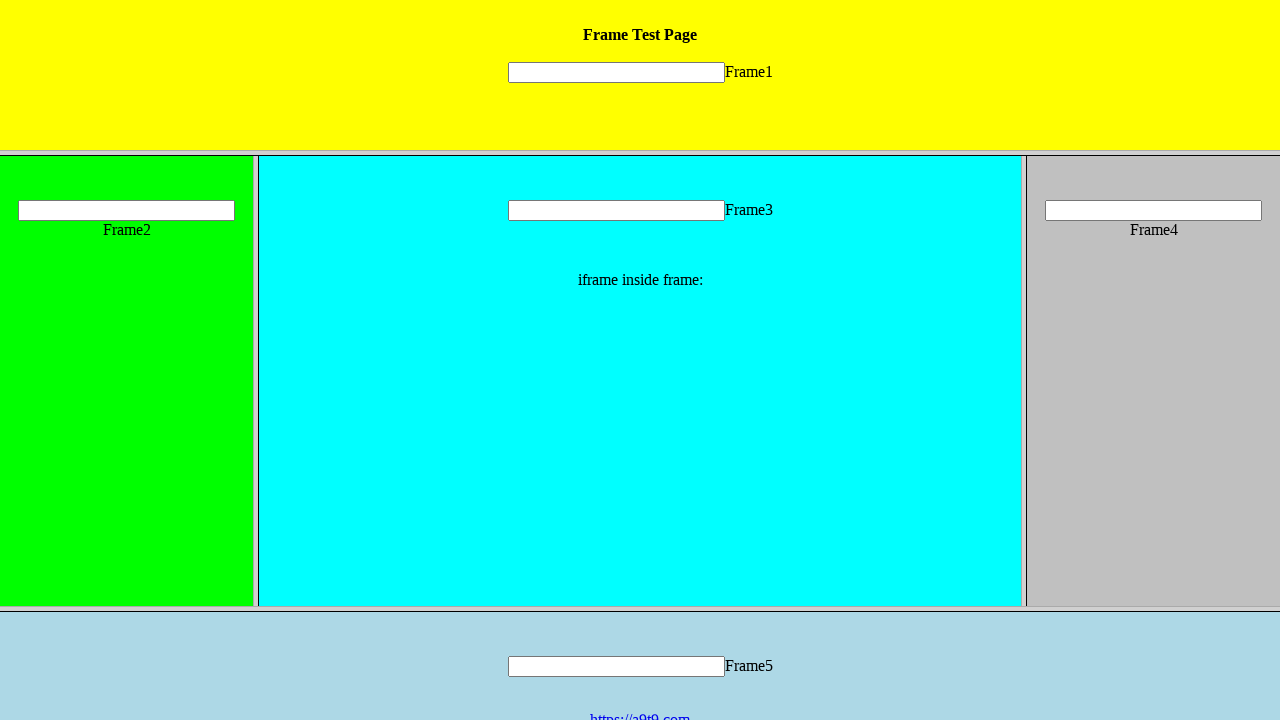

Waited for iframe with src='frame_1.html' to load
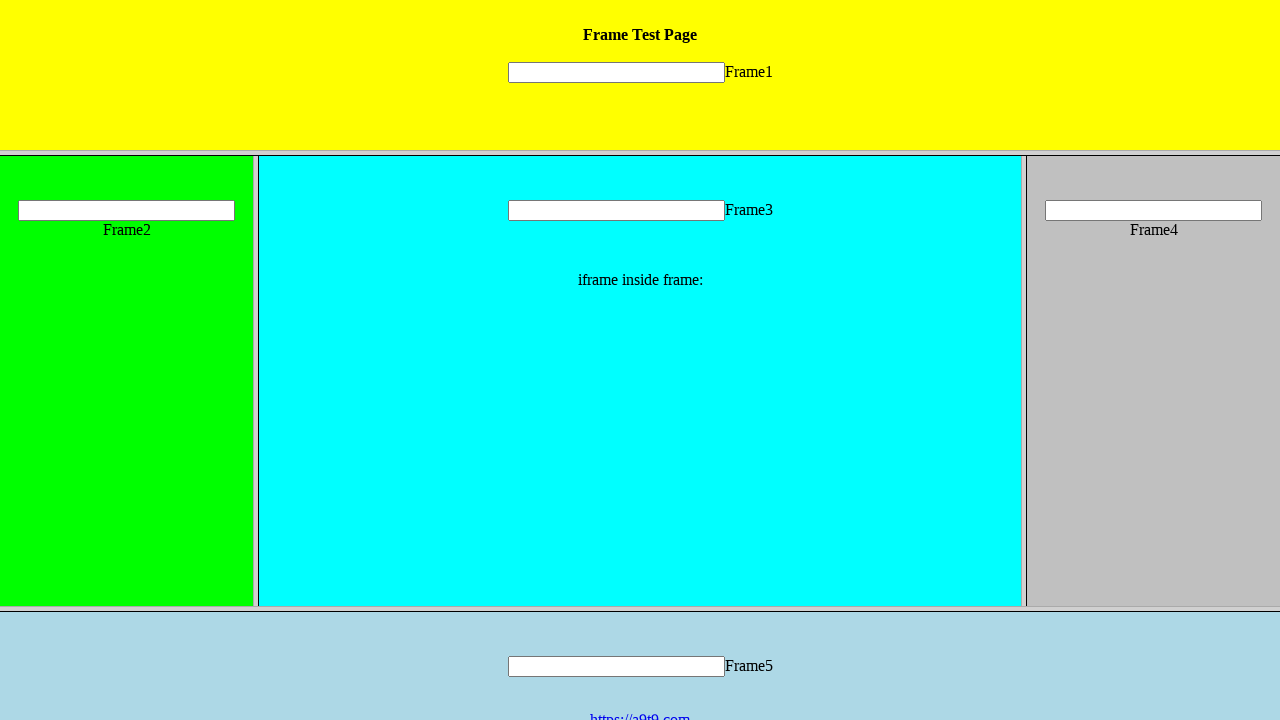

Located iframe using URL pattern 'frame_1.html'
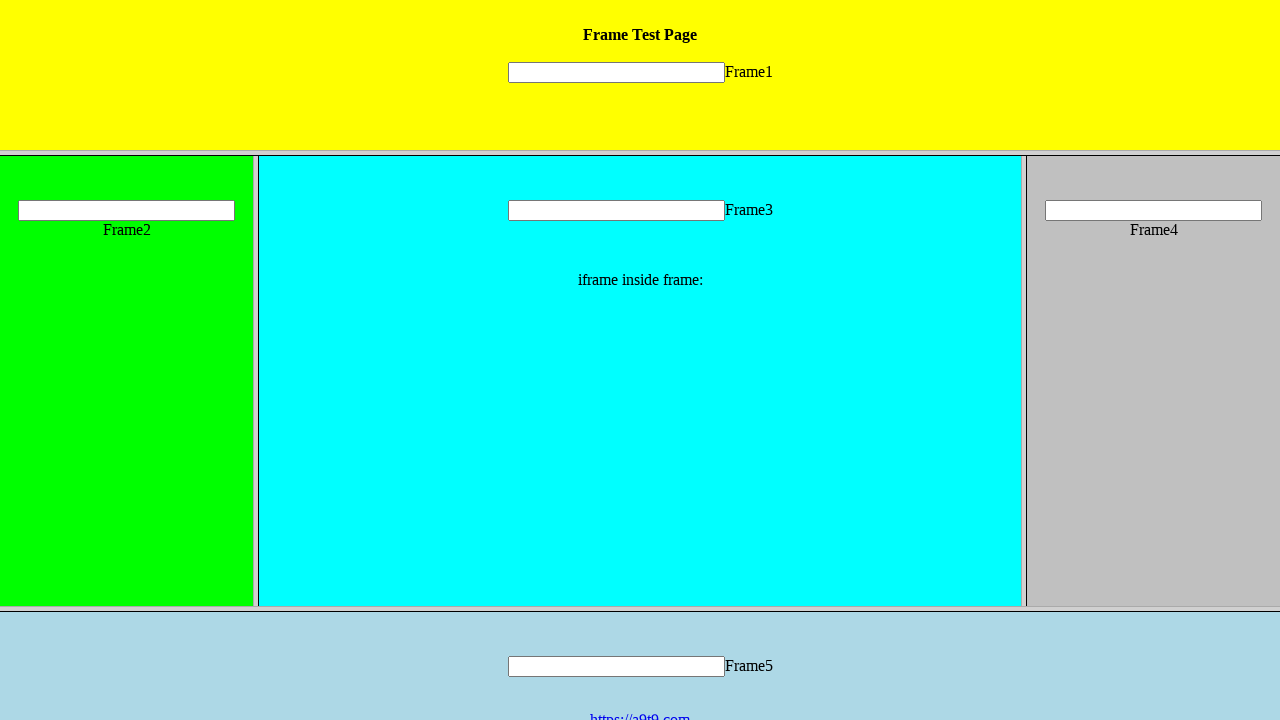

Filled text field 'mytext1' inside iframe with 'Hello' on [src="frame_1.html"] >> internal:control=enter-frame >> [name="mytext1"]
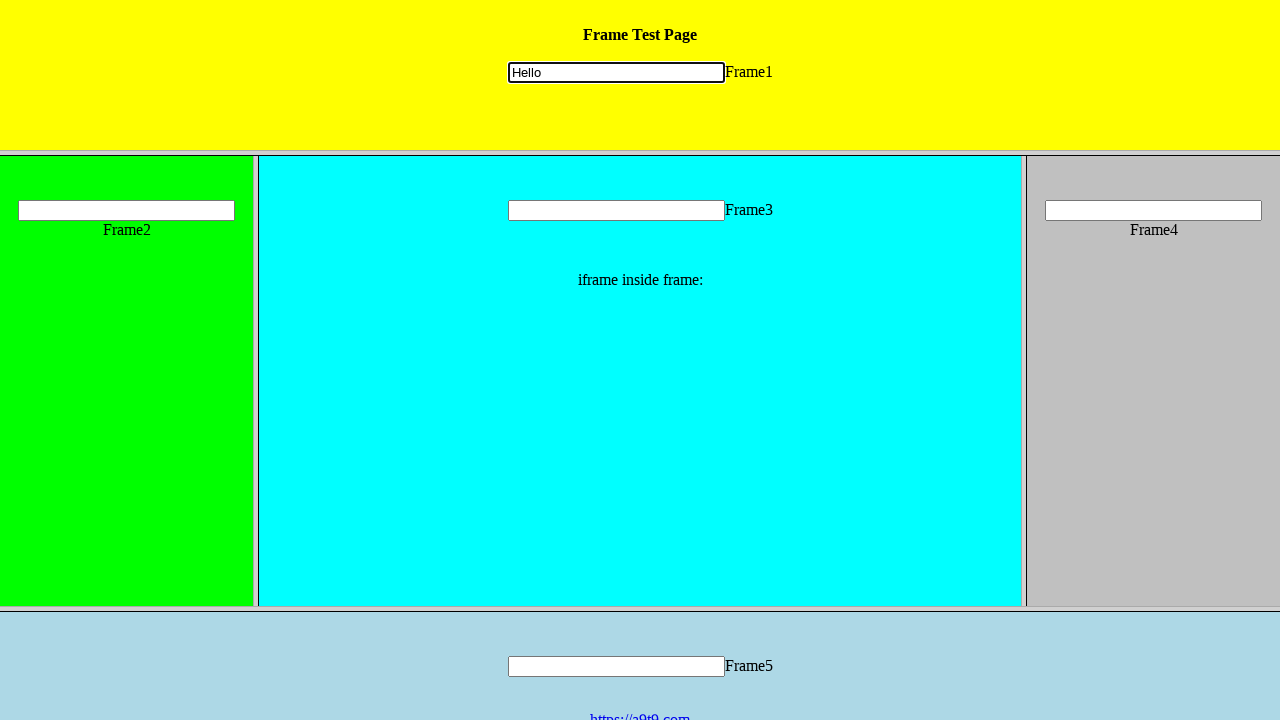

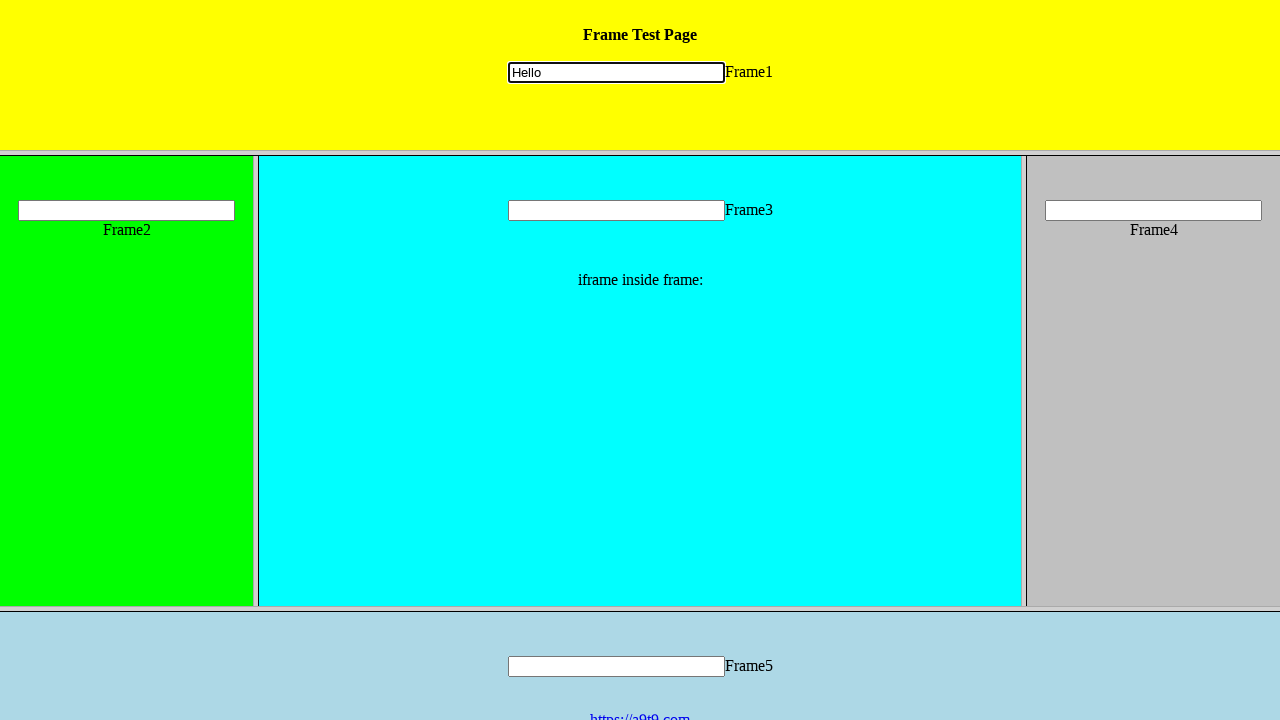